Tests table pagination functionality by searching through paginated table rows to find a specific student name "Archy J" and clicking the next button to navigate through pages if not found.

Starting URL: http://syntaxprojects.com/table-pagination-demo.php

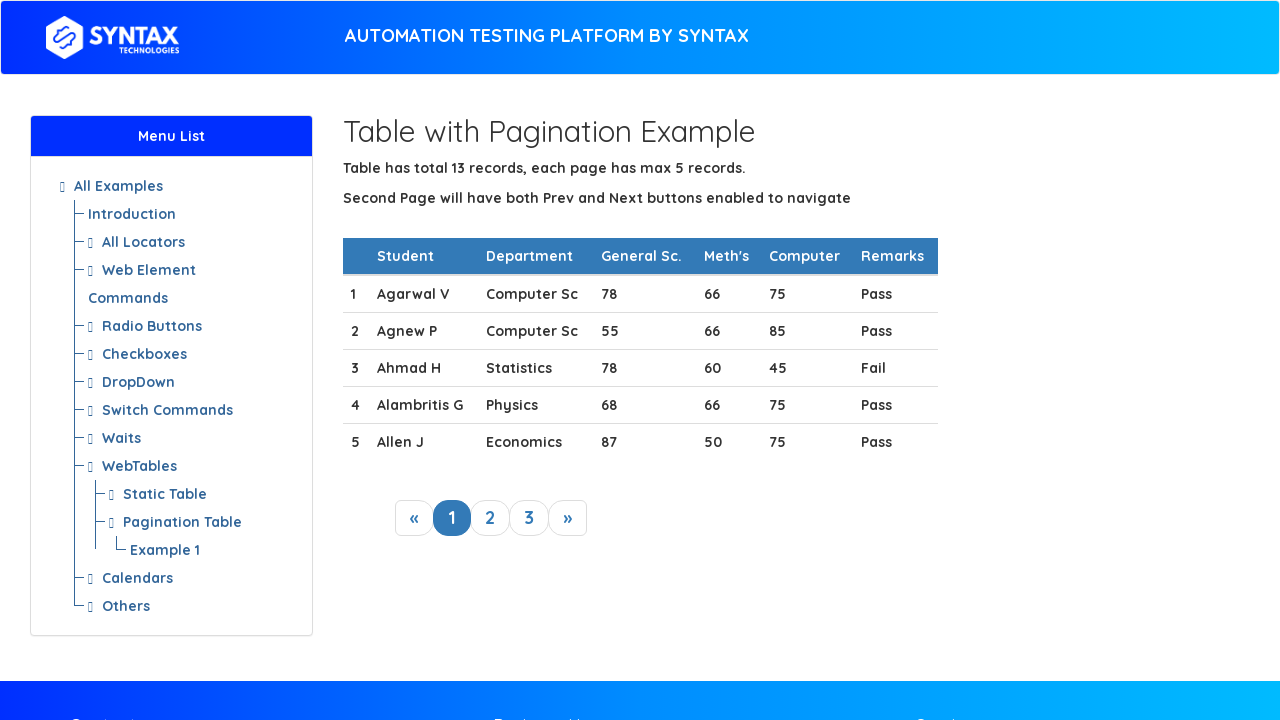

Waited for table to load with pagination
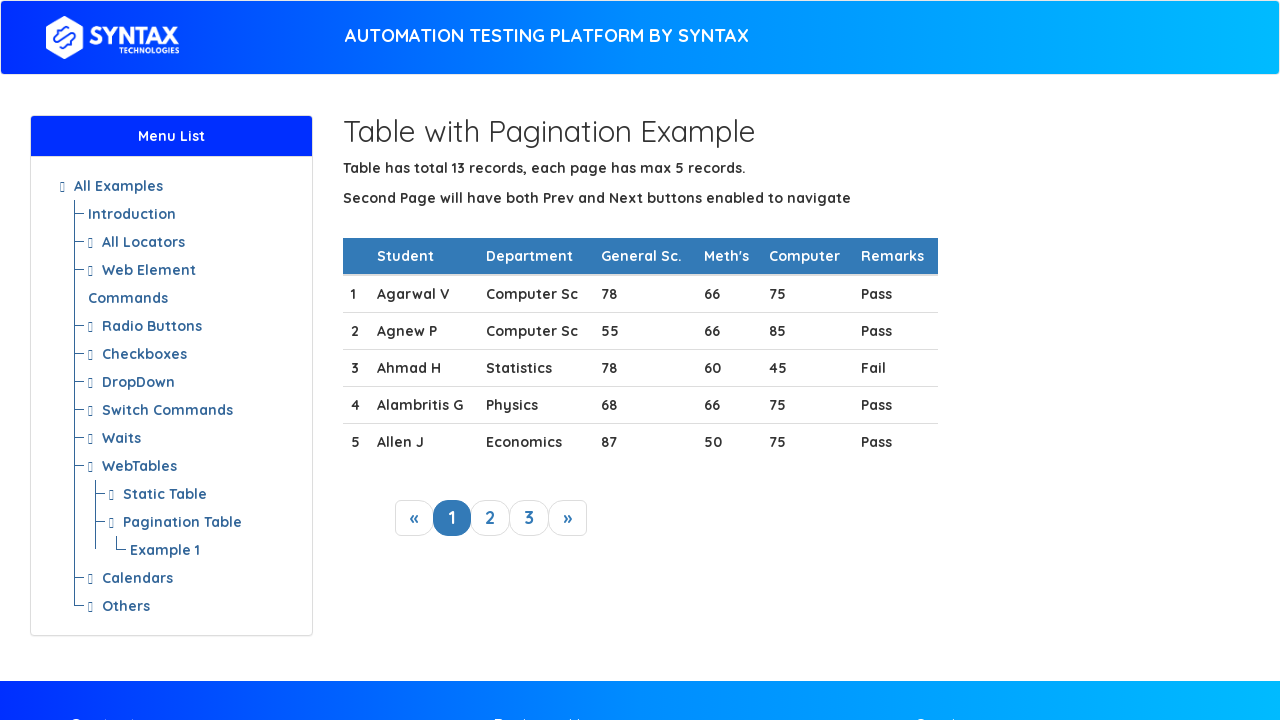

Retrieved all table rows from current page
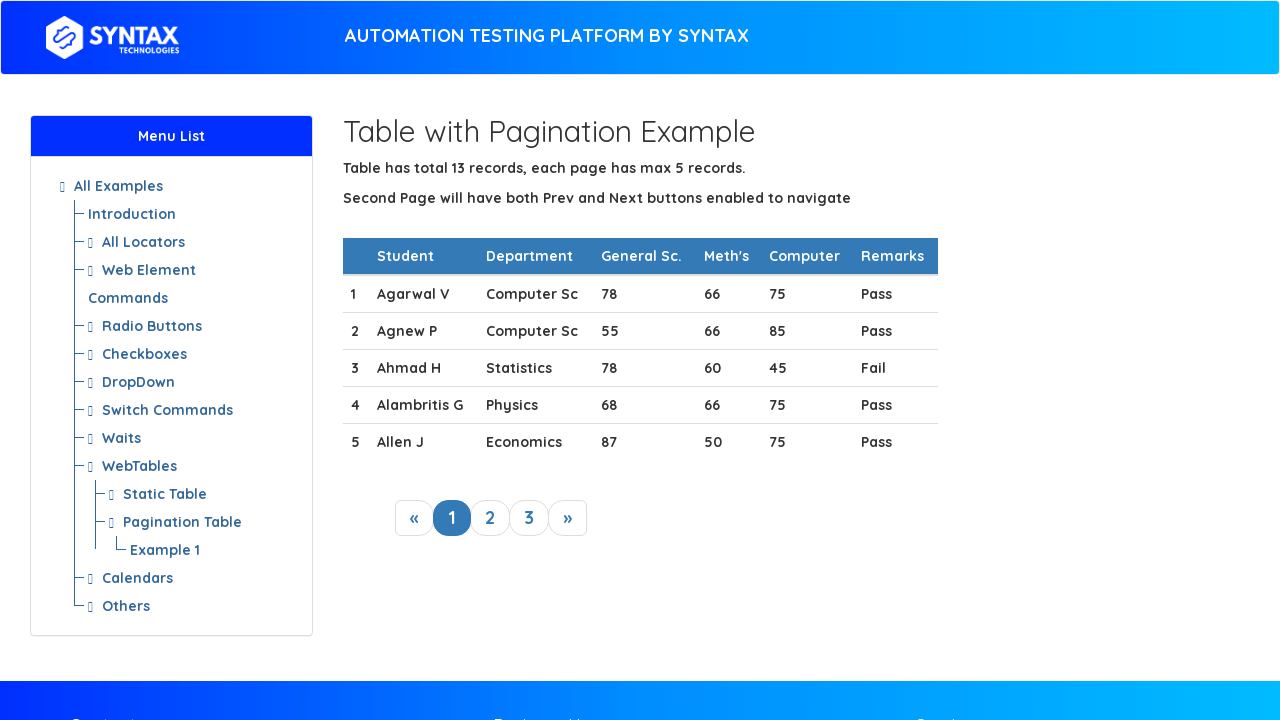

Checked table row for student name: 
                1
                Agarwal V
                Computer Sc
                78
                66
                75
                Pass
              
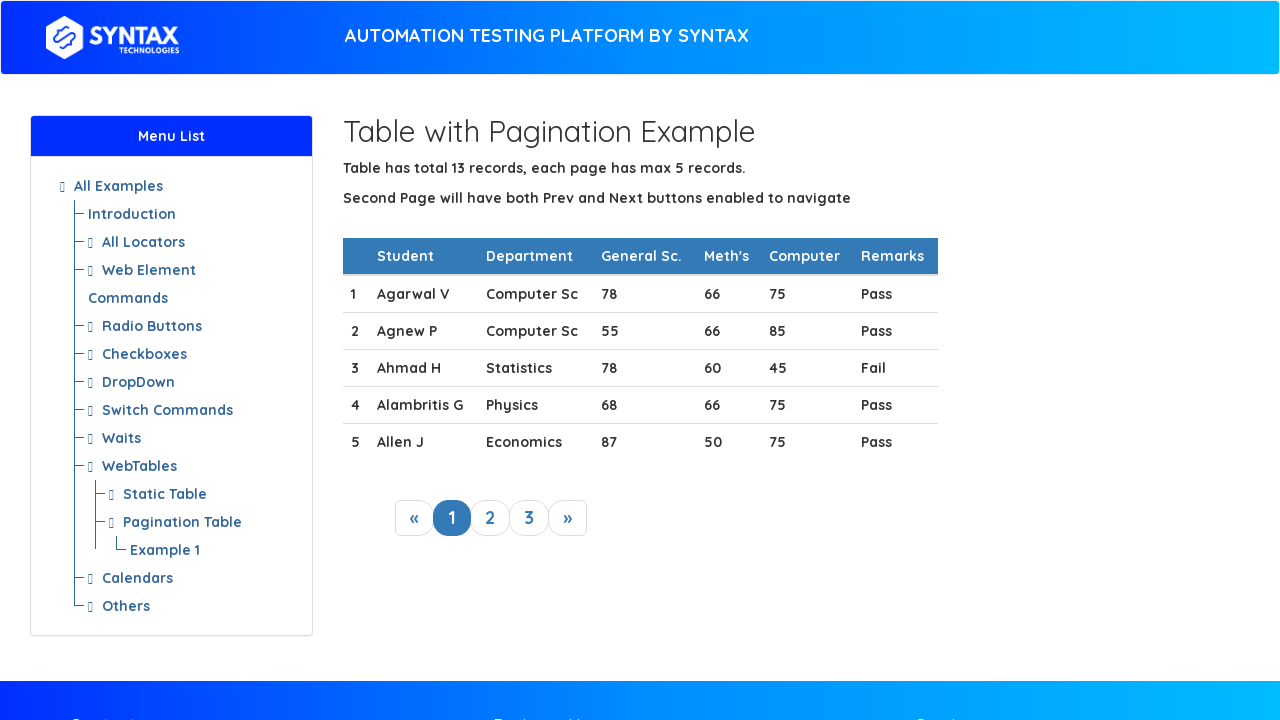

Checked table row for student name: 
                2
                Agnew P
                Computer Sc
                55
                66
                85
                Pass
              
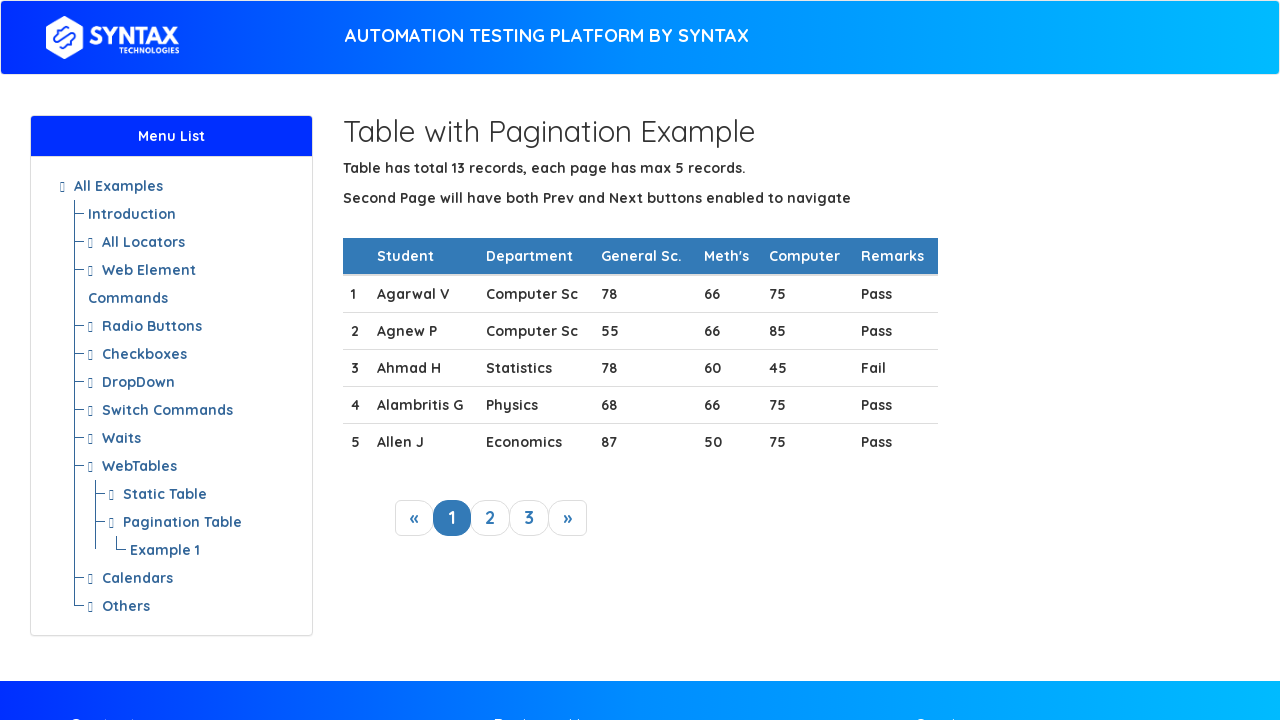

Checked table row for student name: 
                3

                Ahmad H
                Statistics 
                78
                60
                45
                Fail
              
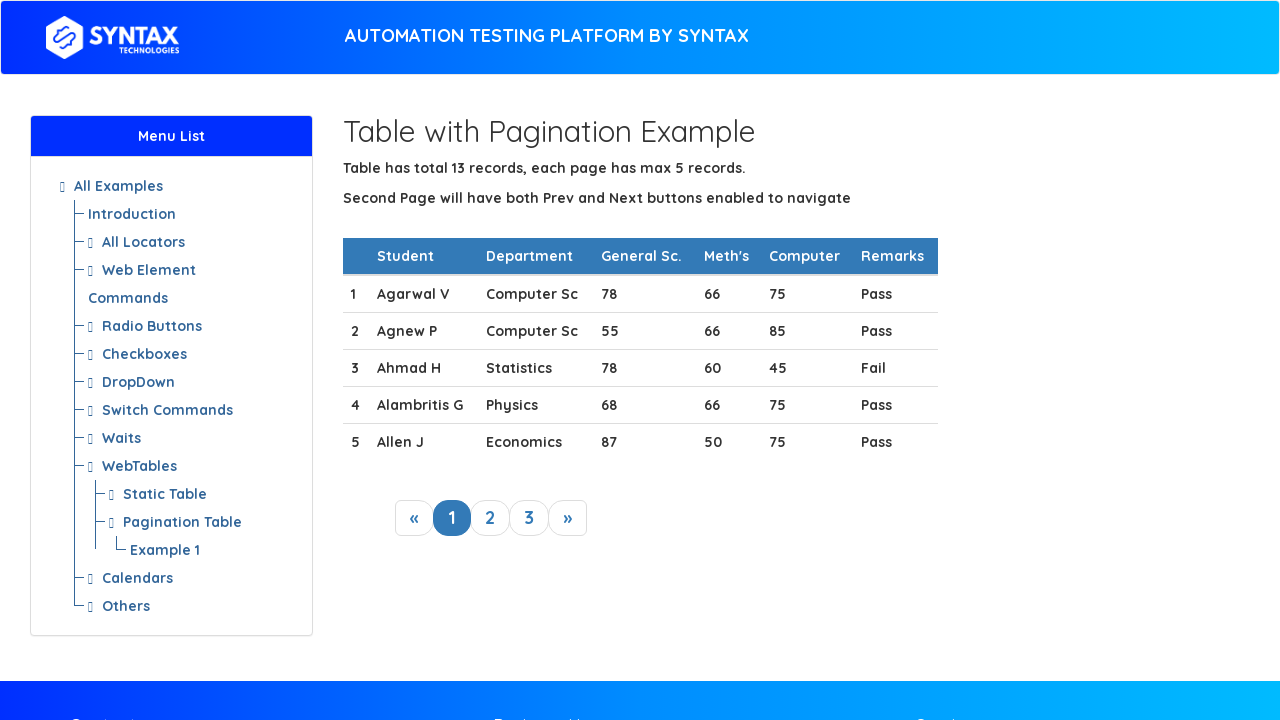

Checked table row for student name: 
                4

                Alambritis G
                Physics
                68
                66
                75
                Pass
              
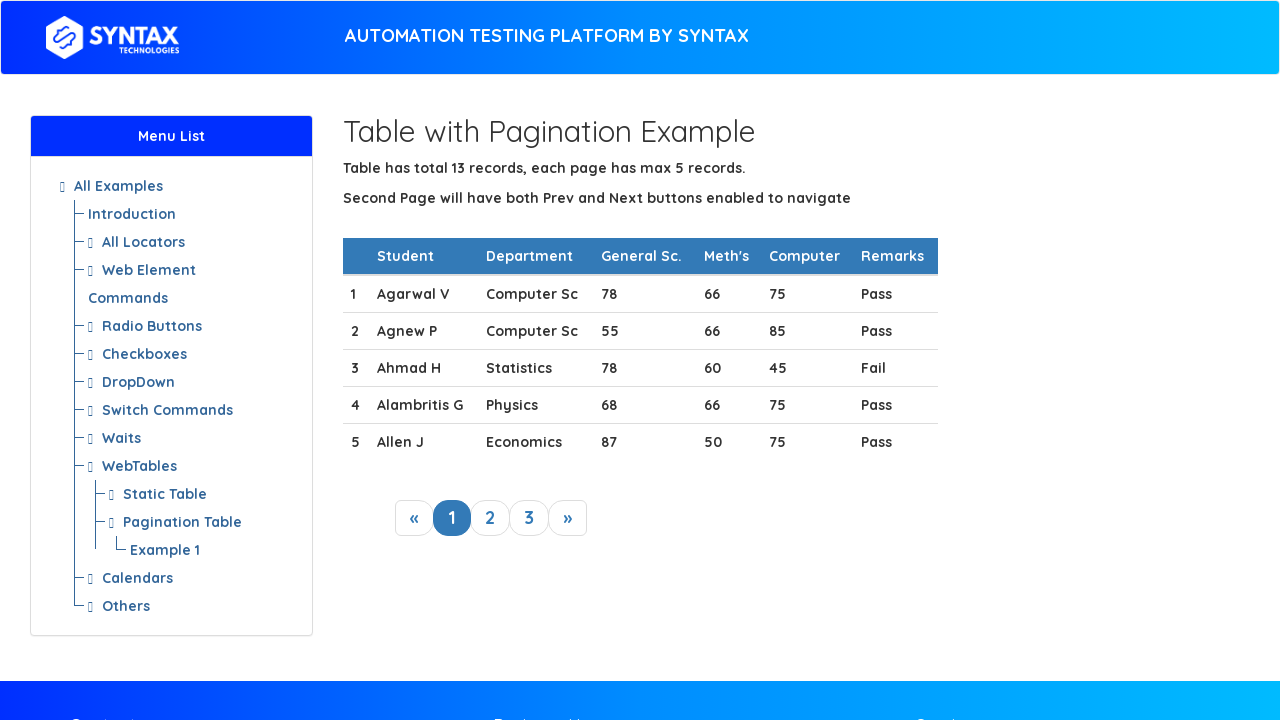

Checked table row for student name: 
                5

                Allen J
                Economics
                87
                50
                75
                Pass
              
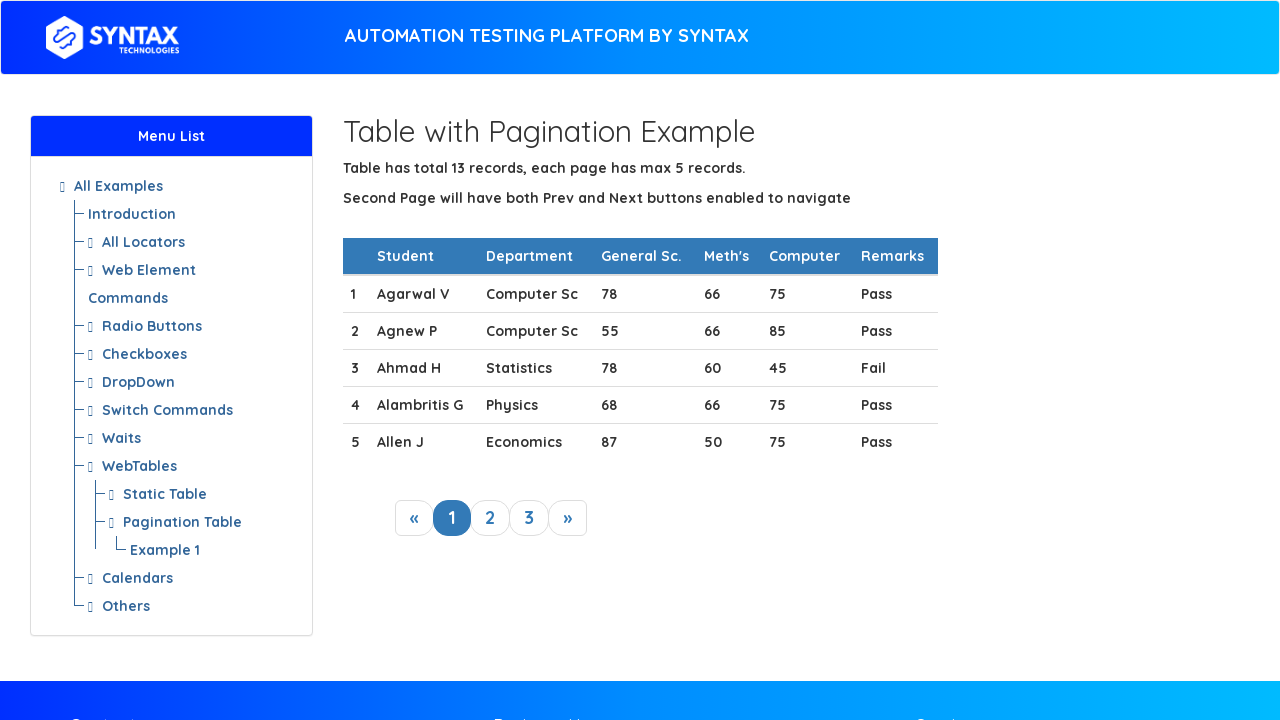

Clicked next pagination button to load next page at (568, 518) on a.next_link
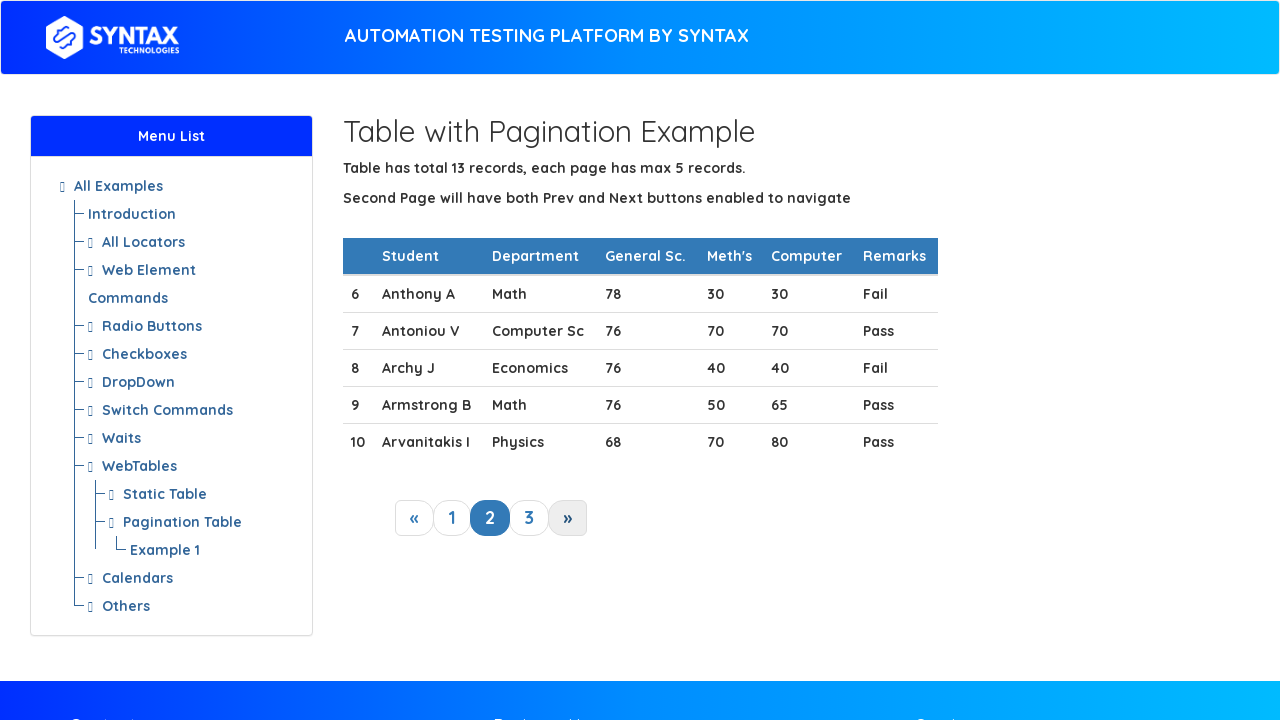

Waited for table to update after pagination
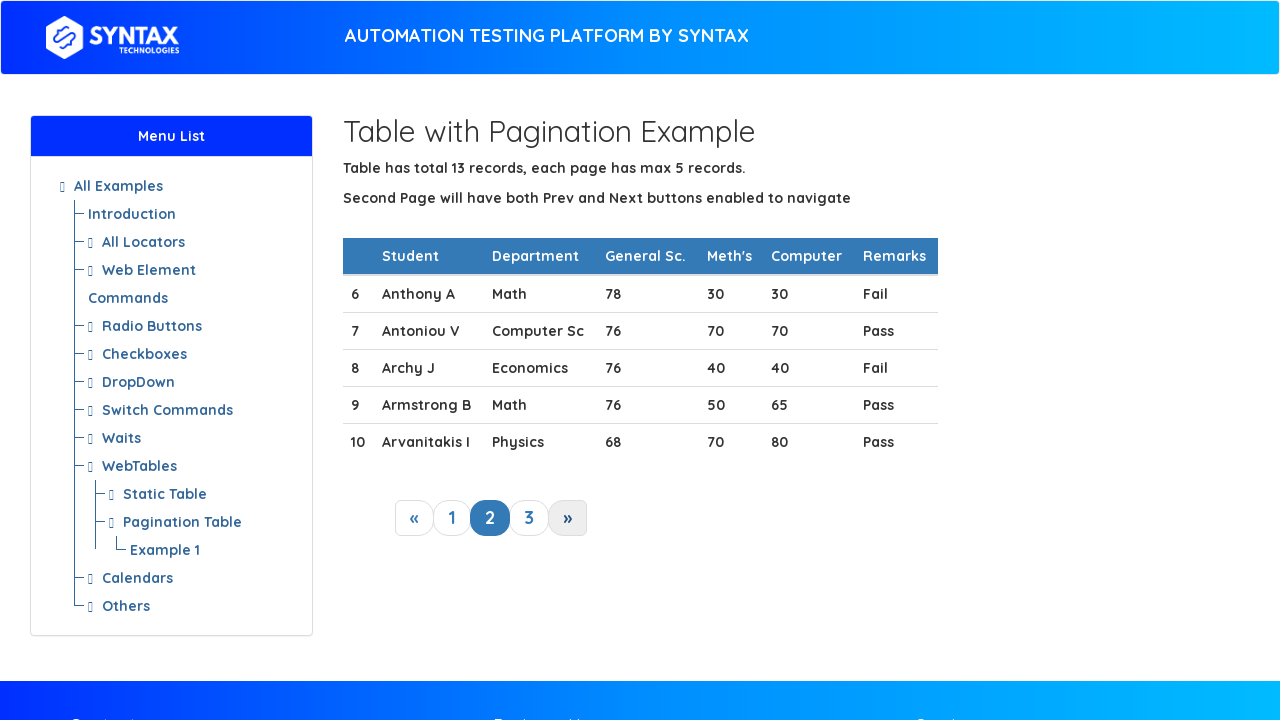

Retrieved all table rows from current page
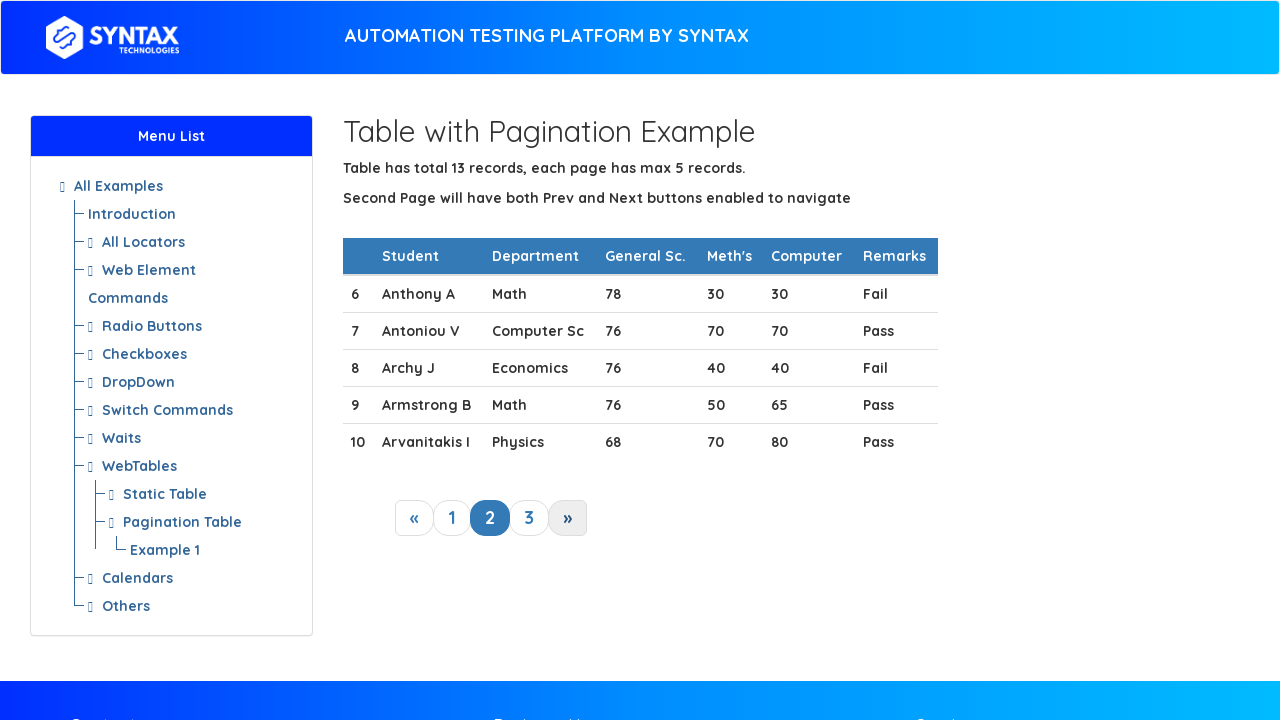

Checked table row for student name: 6Anthony AMath783030Fail
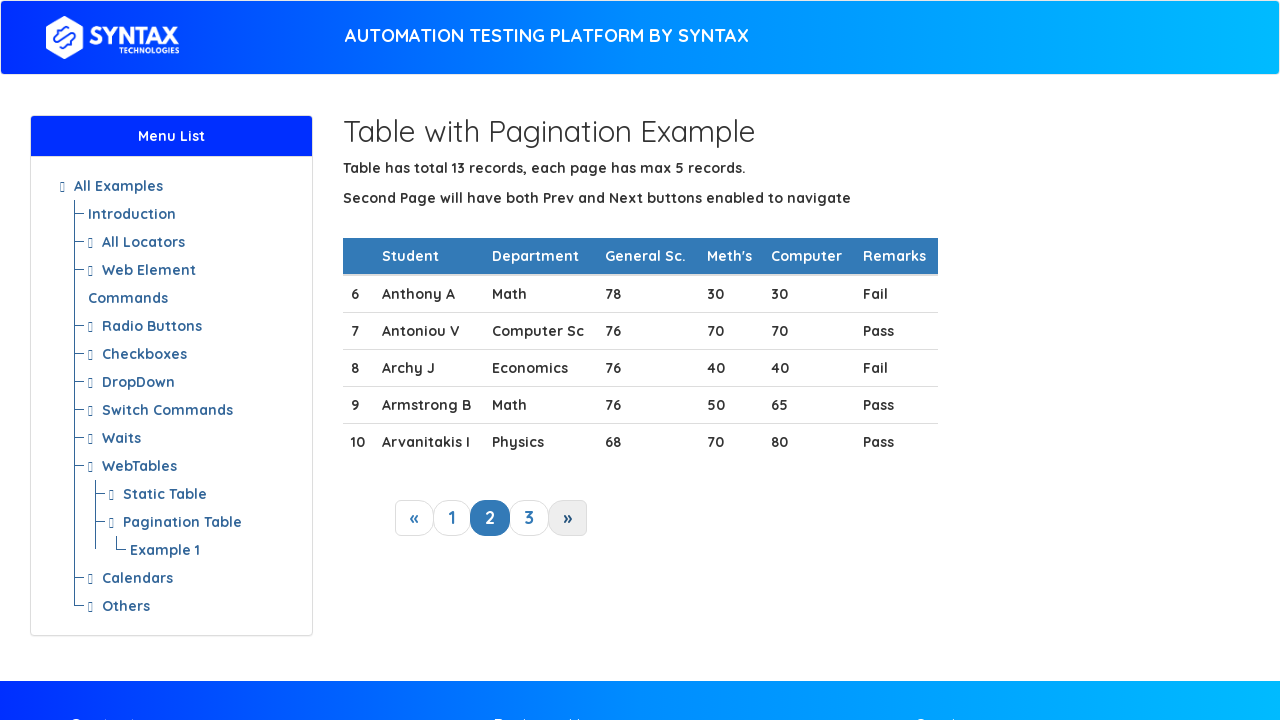

Checked table row for student name: 7Antoniou VComputer Sc767070Pass
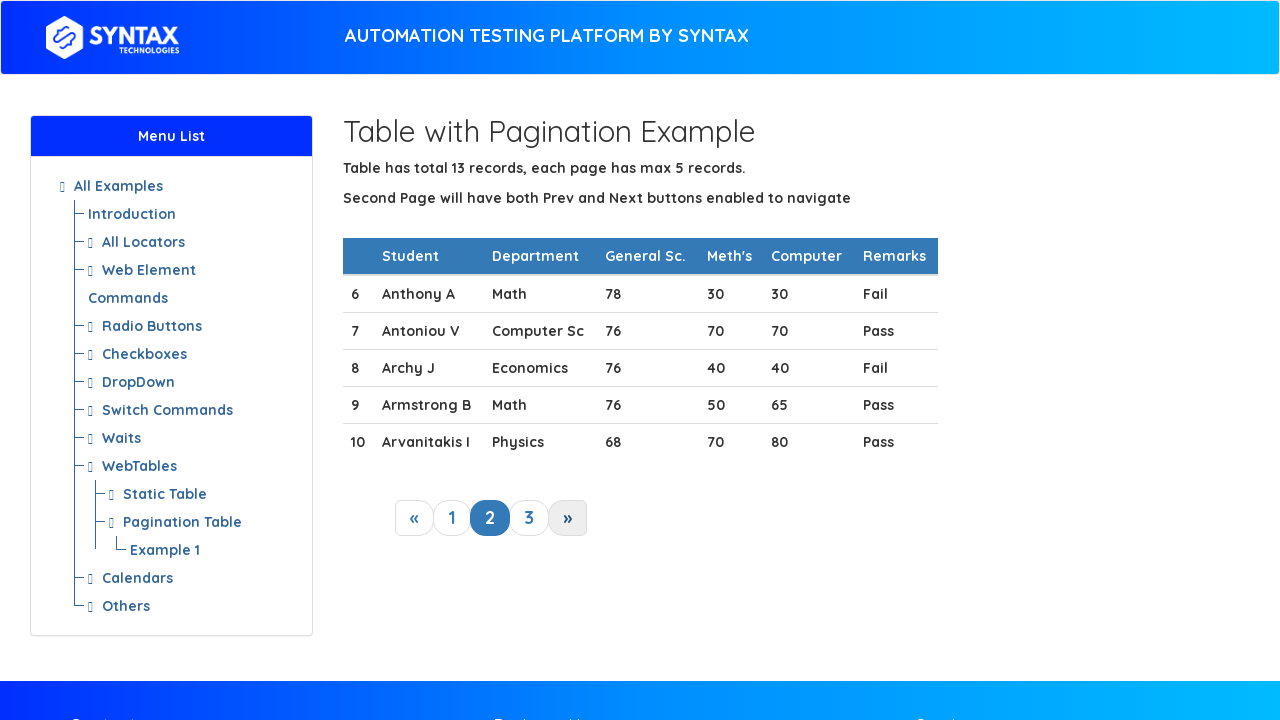

Checked table row for student name: 8Archy JEconomics764040Fail
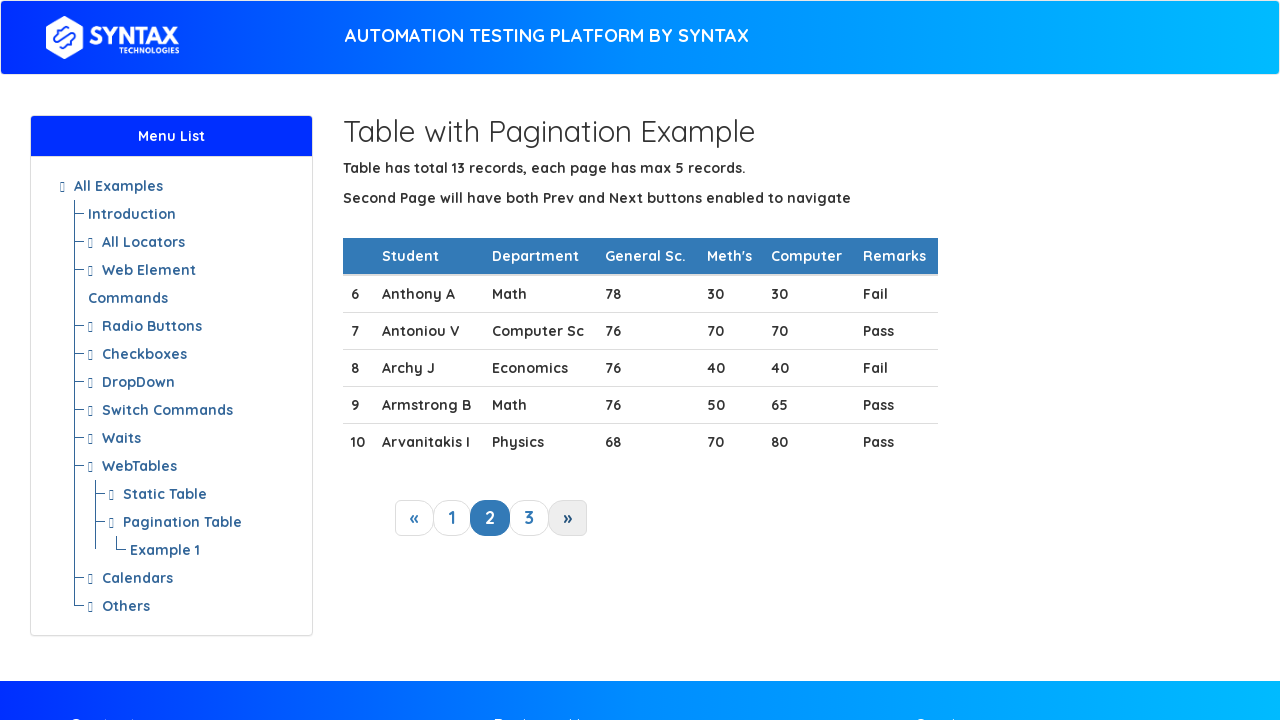

Found student 'Archy J' in table row
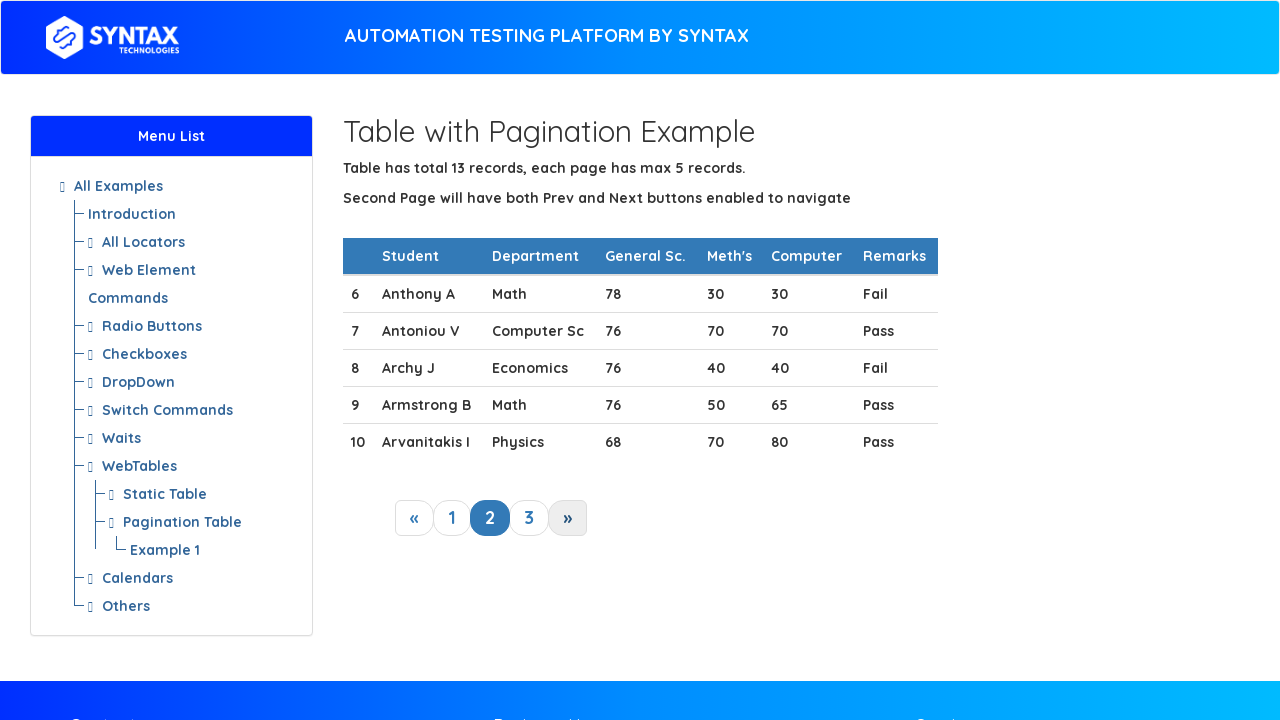

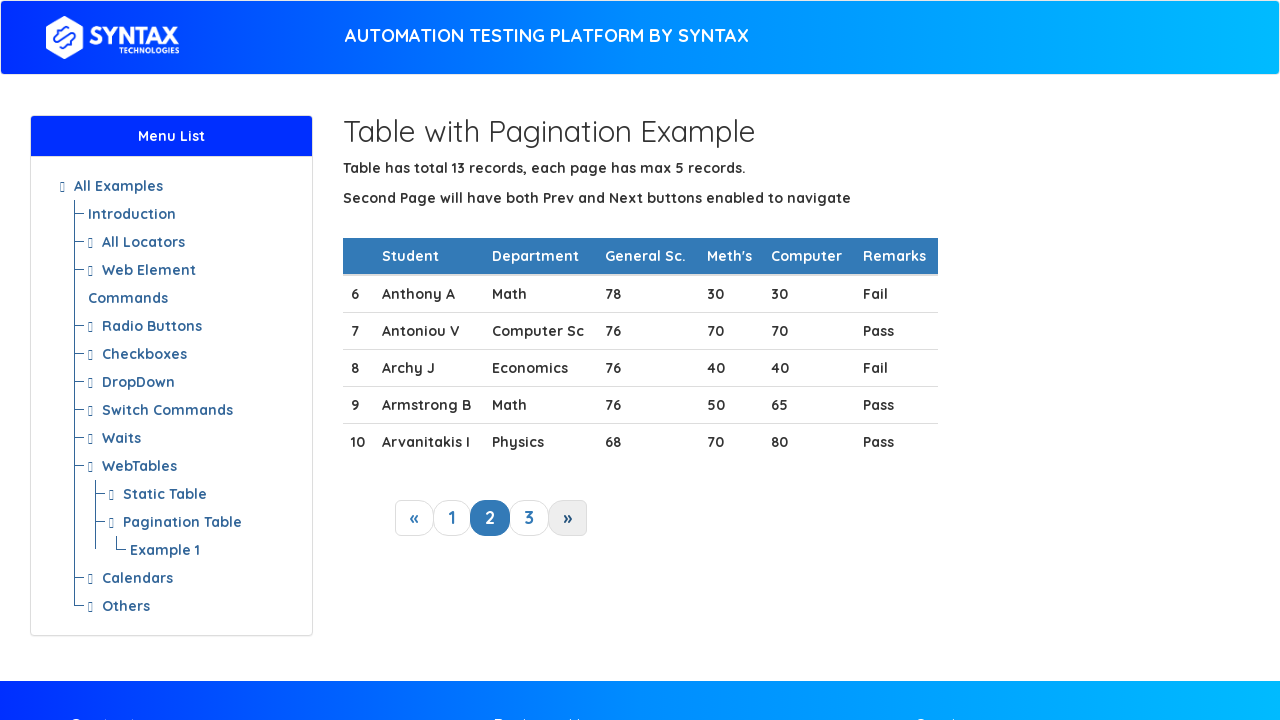